Tests a registration form by filling in name, surname, and email fields in the first block, then submitting the form and verifying the success message

Starting URL: http://suninjuly.github.io/registration1.html

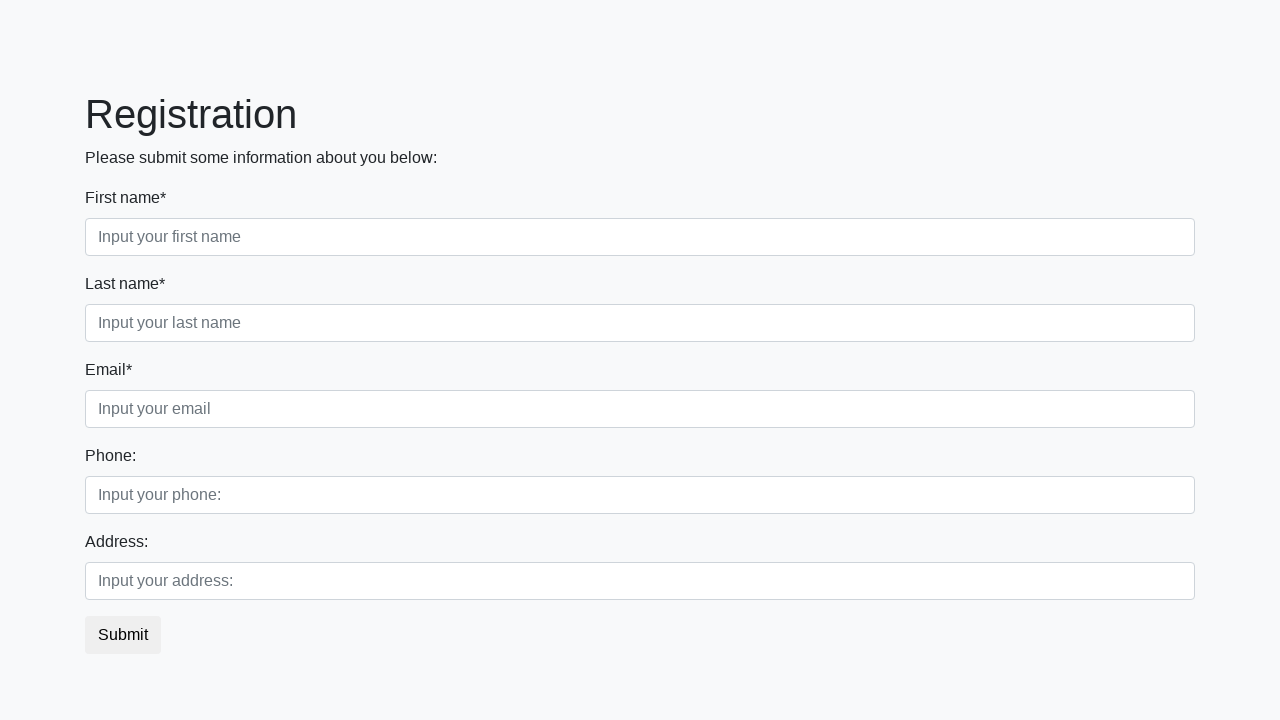

Filled first name field with 'Marcus' on .first_block input.first
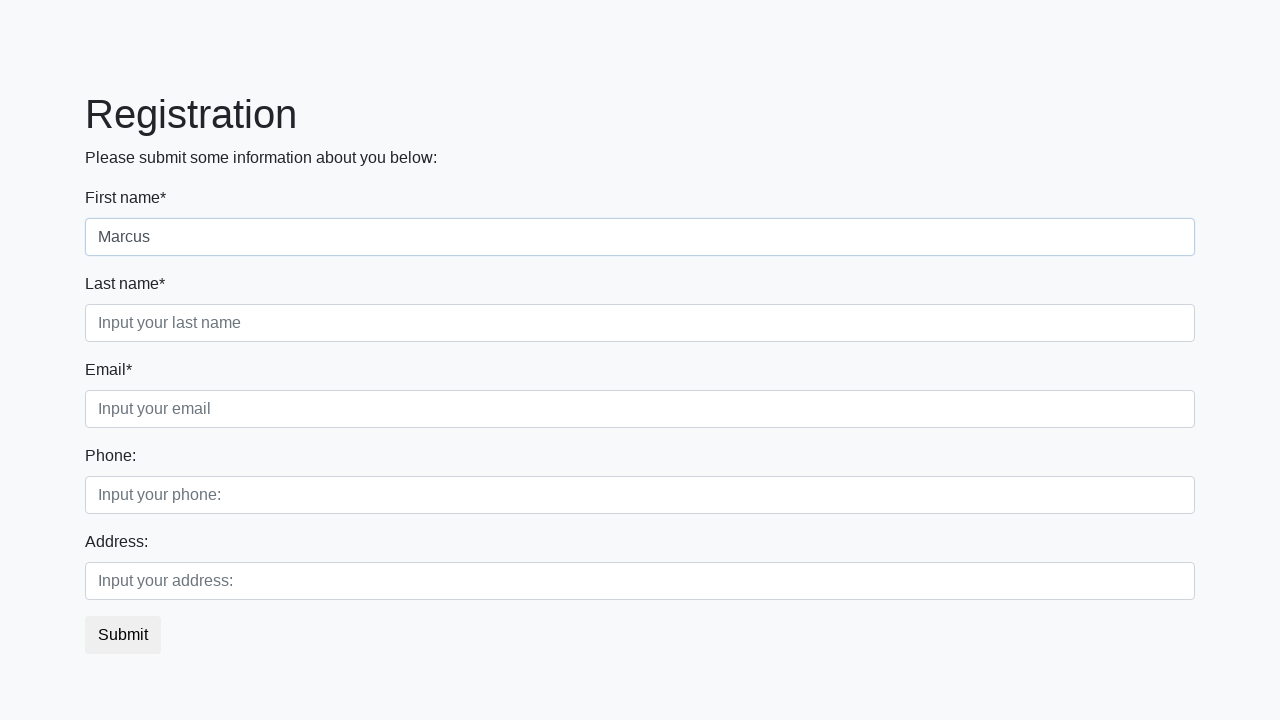

Filled surname field with 'Johnson' on .first_block input.second
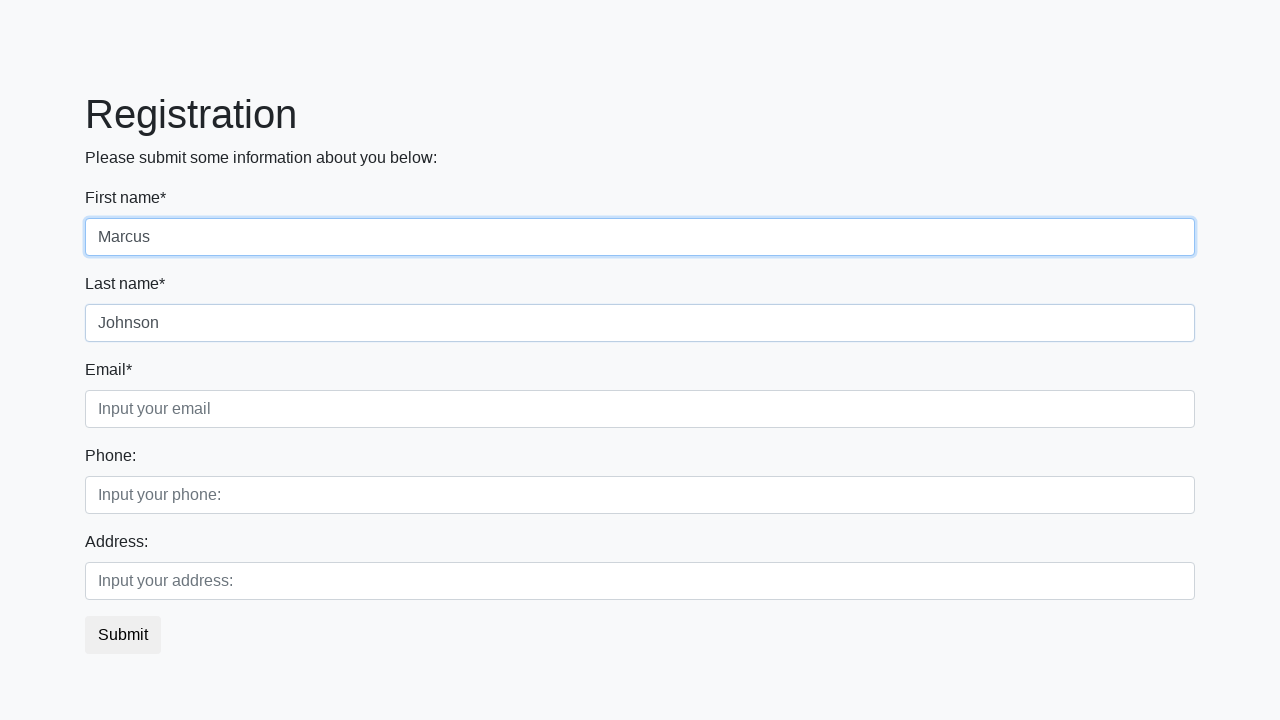

Filled email field with 'marcus.johnson@example.com' on .first_block input.third
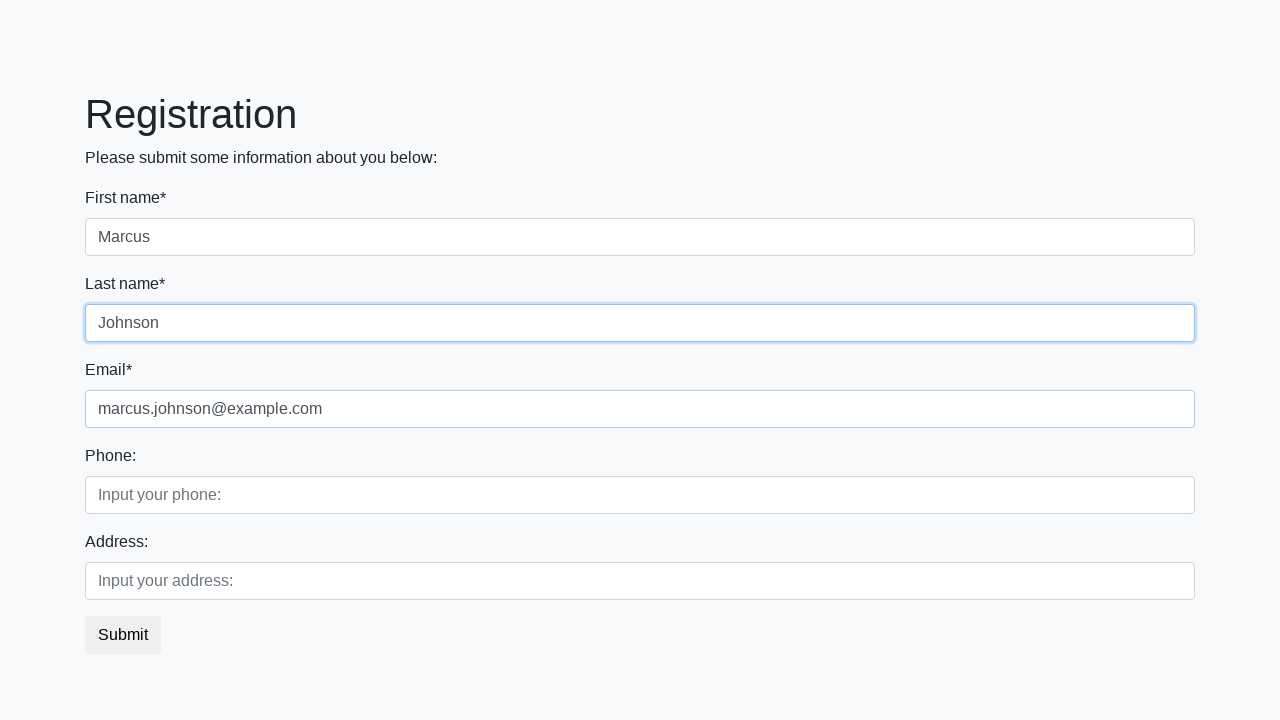

Clicked submit button to register at (123, 635) on button.btn
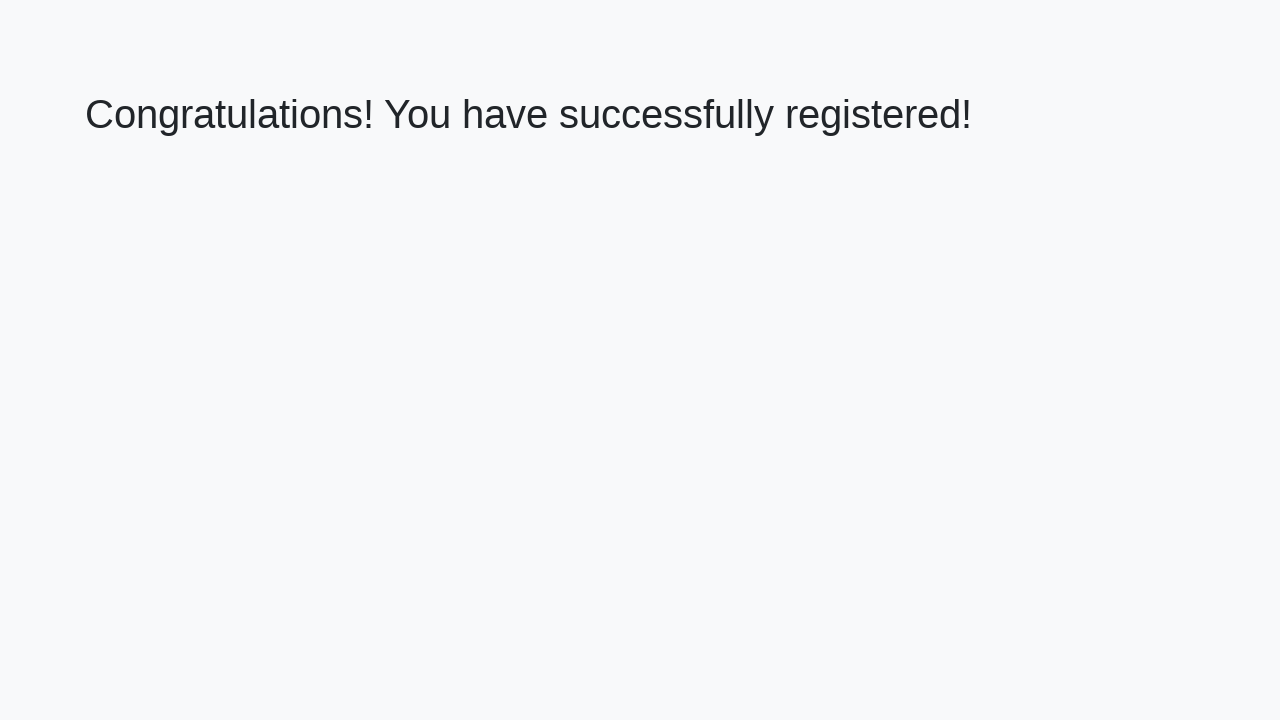

Success message displayed on page
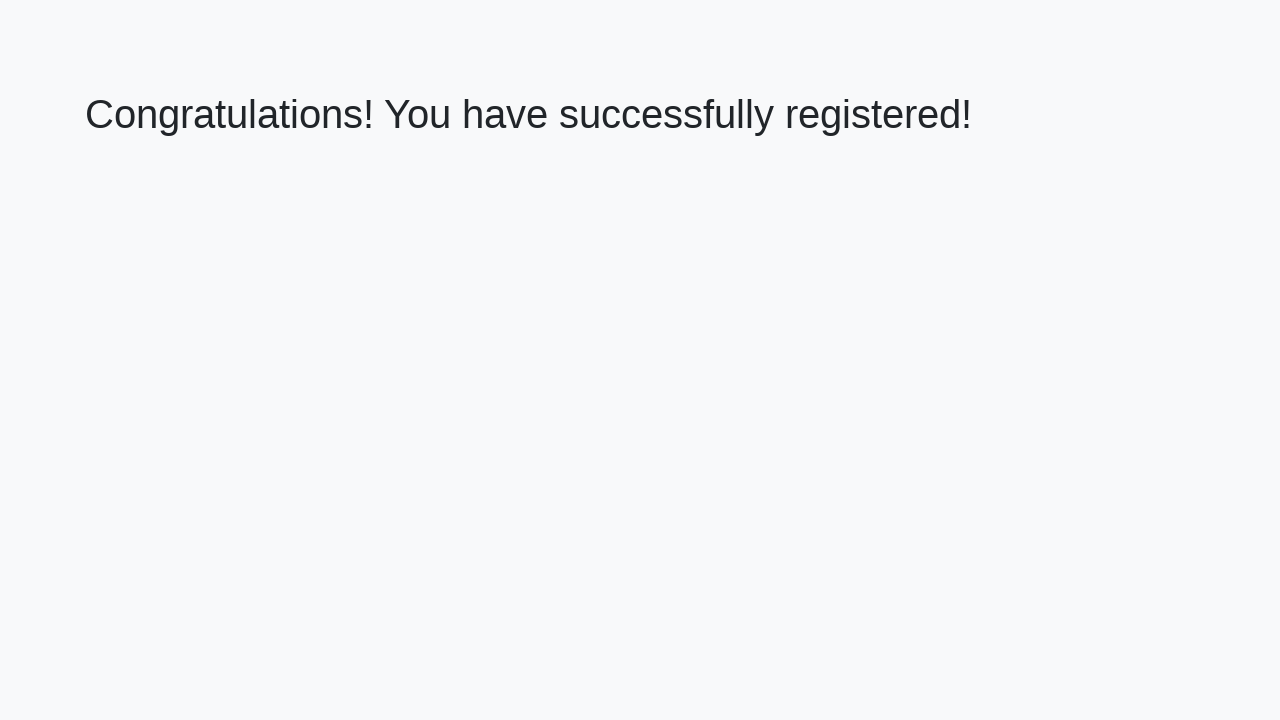

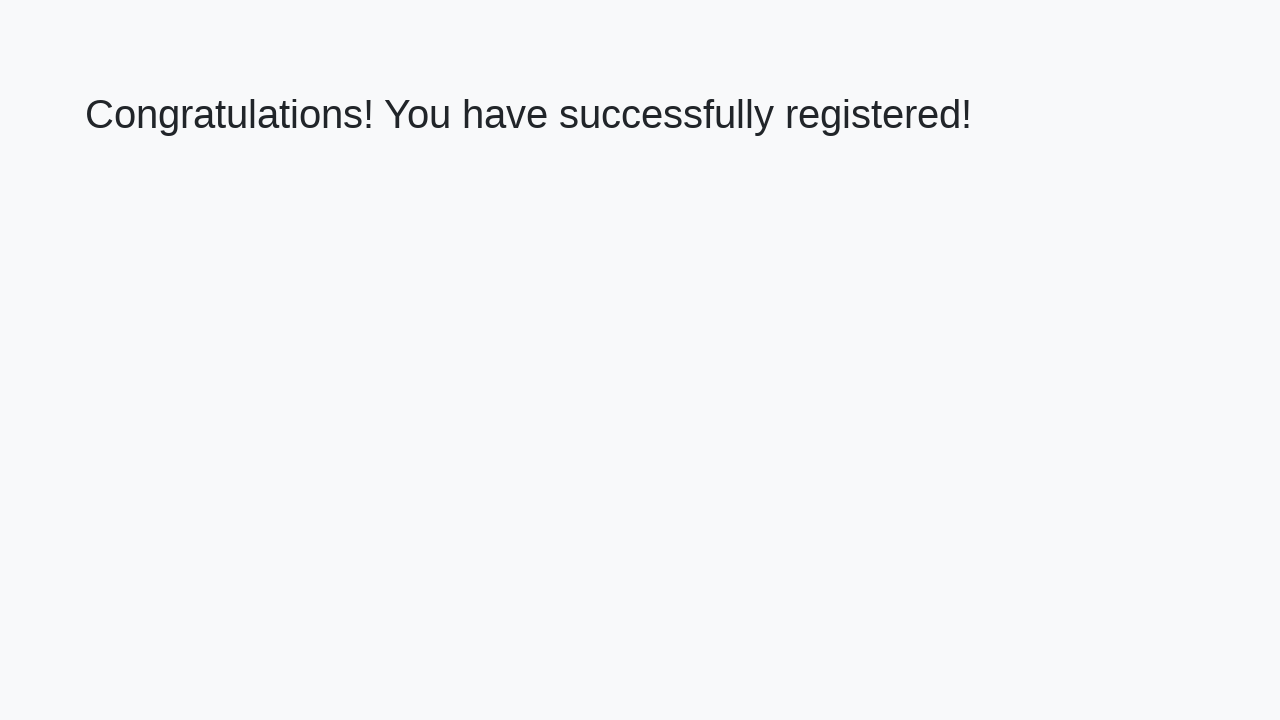